Tests back and forth navigation by clicking the A/B Testing link, verifying the page title, navigating back, and verifying the homepage title

Starting URL: https://practice.cydeo.com

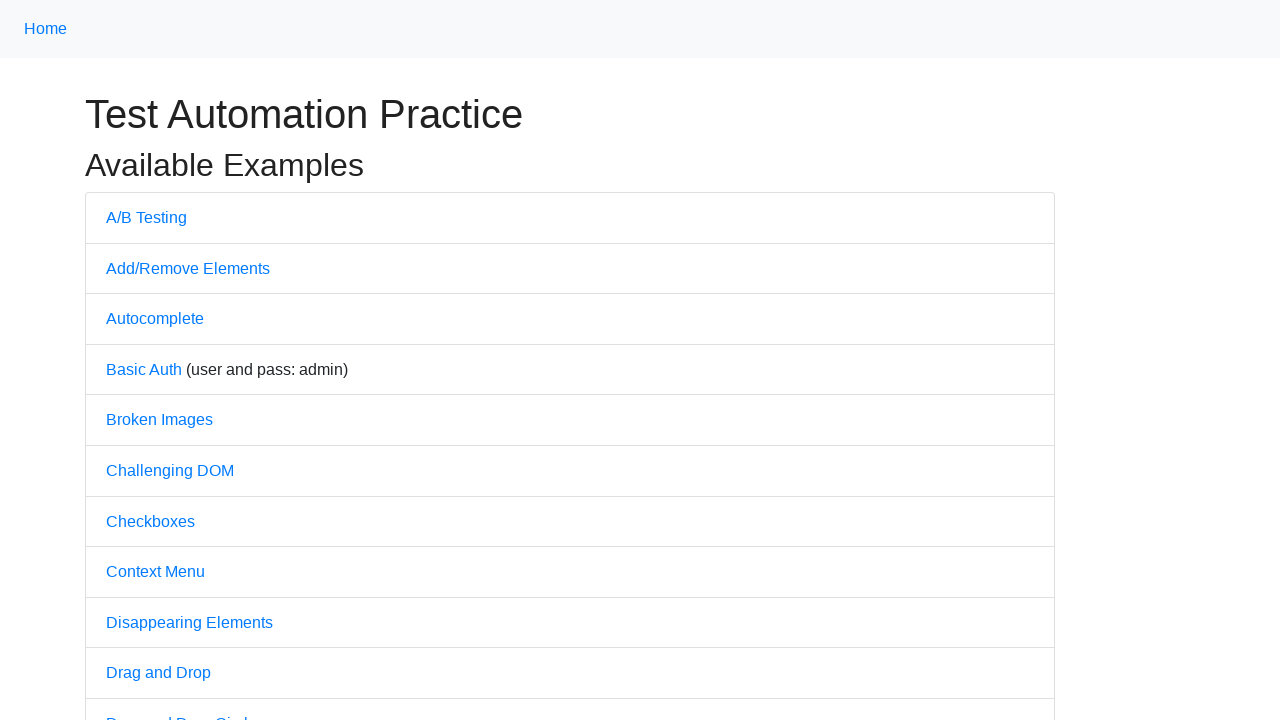

Clicked on A/B Testing link at (146, 217) on a:text('A/B Testing')
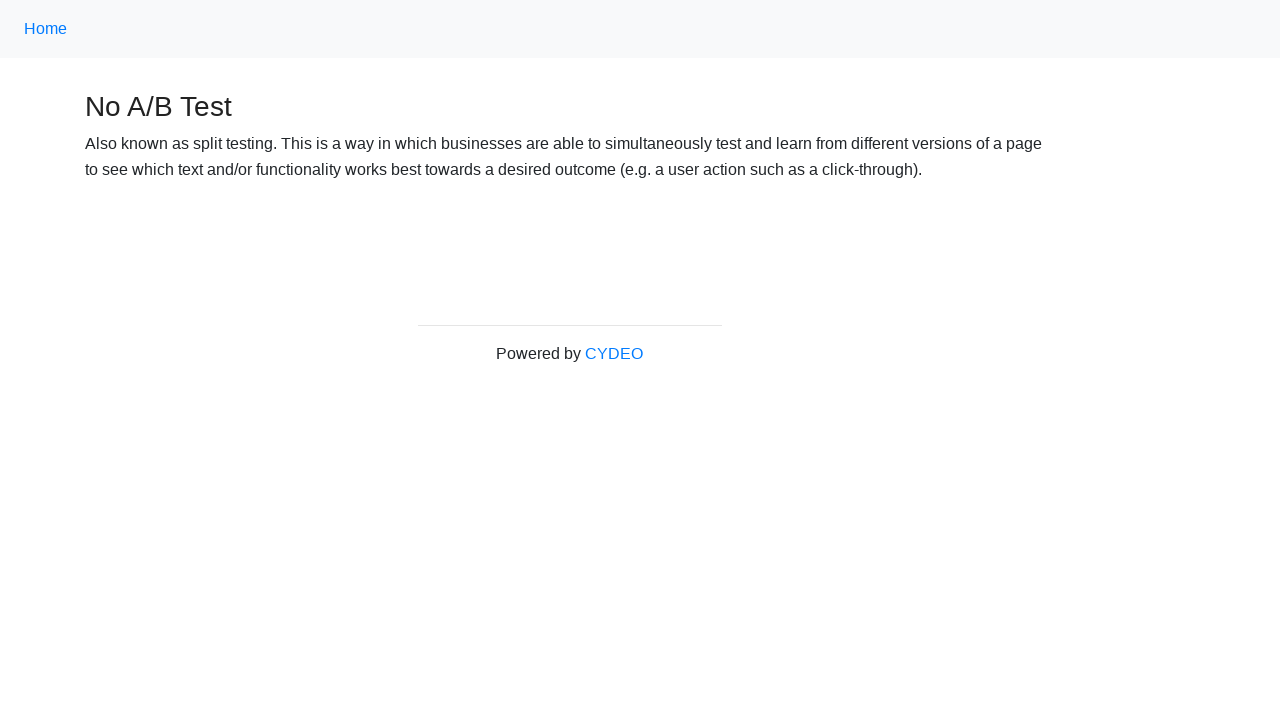

A/B Testing page loaded
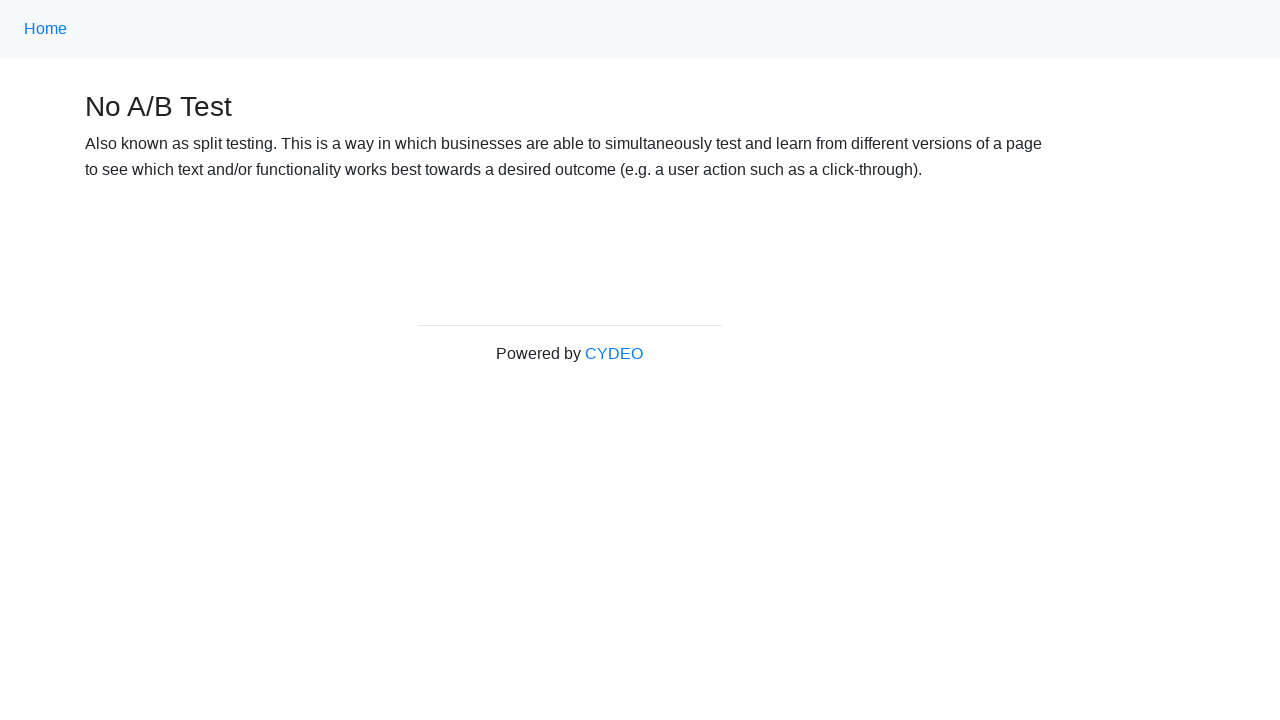

Verified page title is 'No A/B Test'
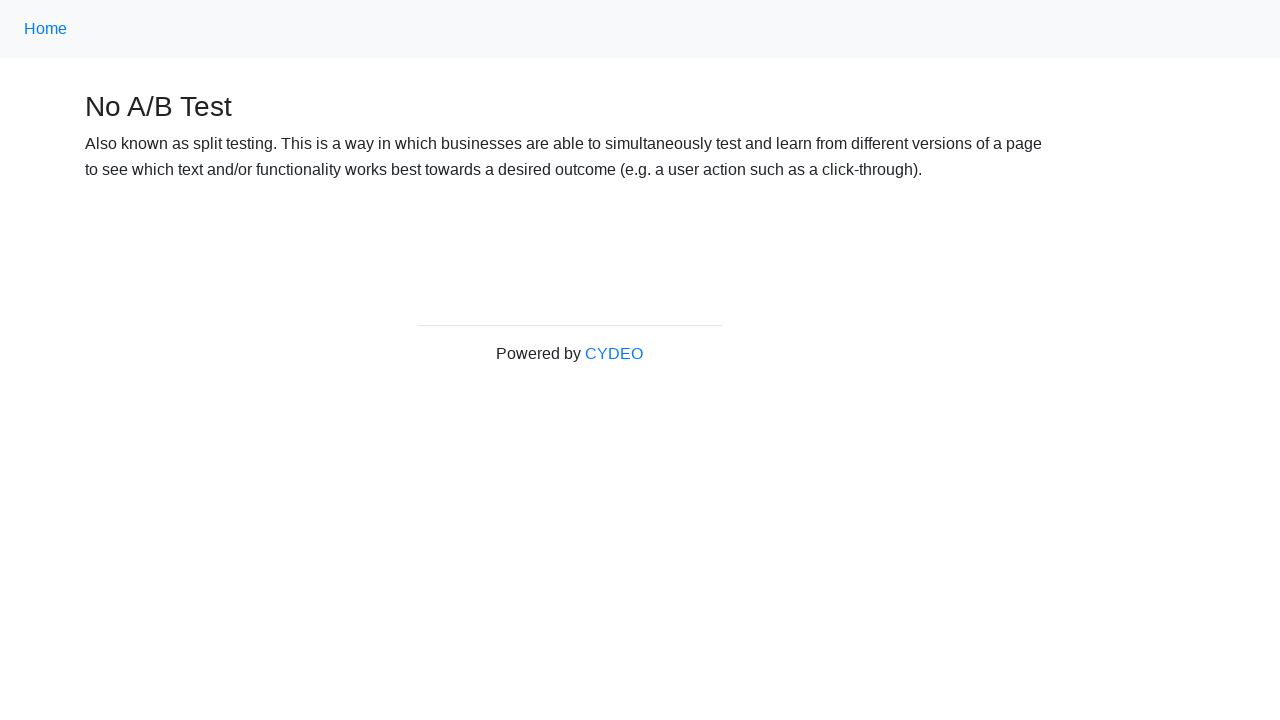

Navigated back to previous page
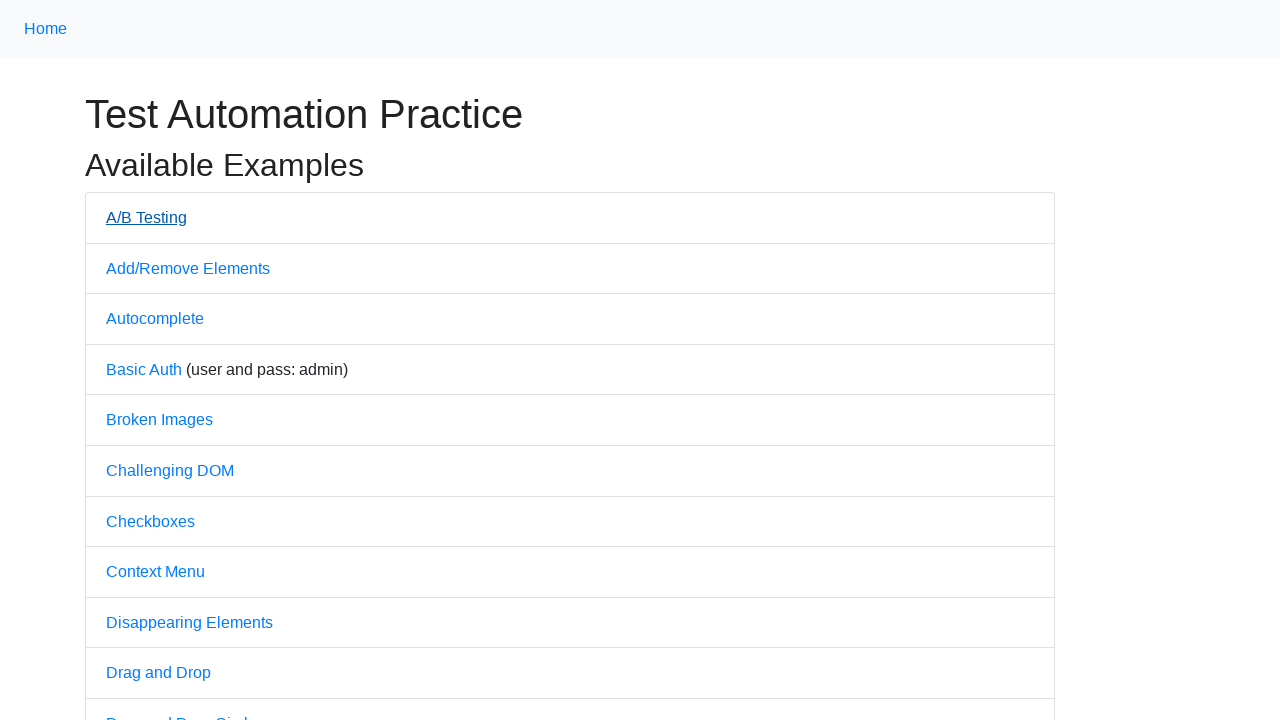

Homepage loaded after navigation back
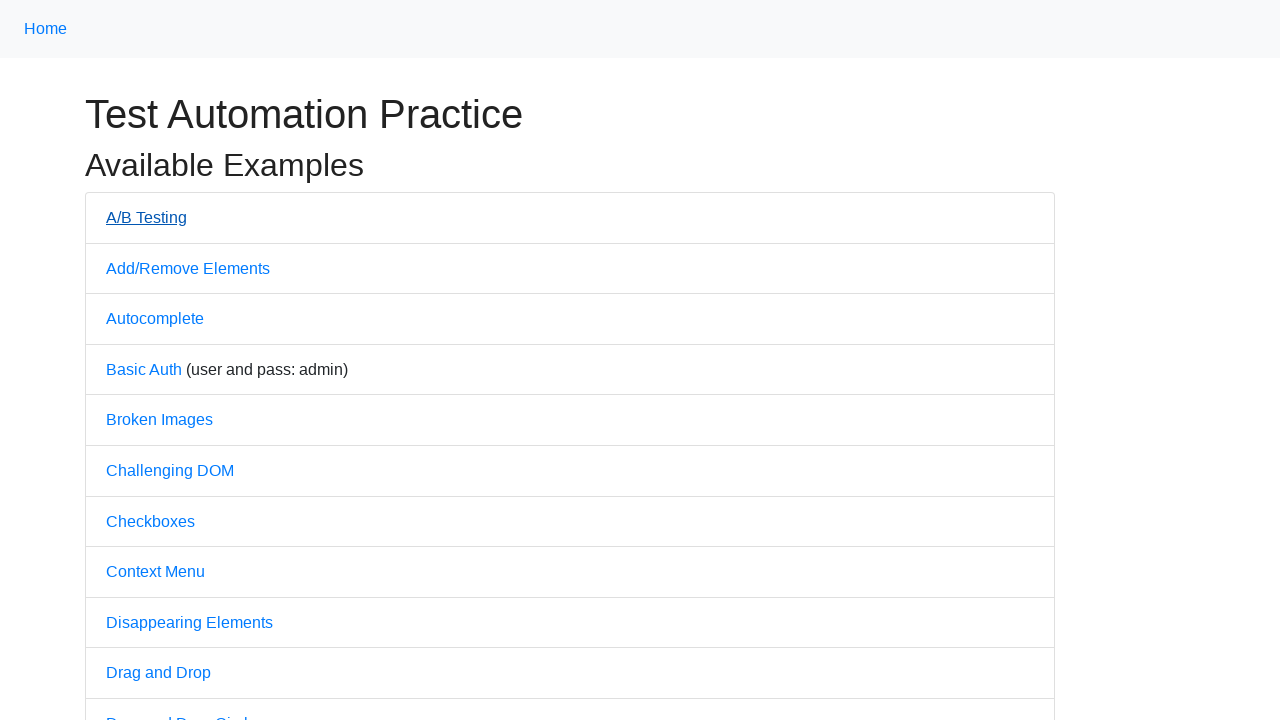

Verified homepage title is 'Practice'
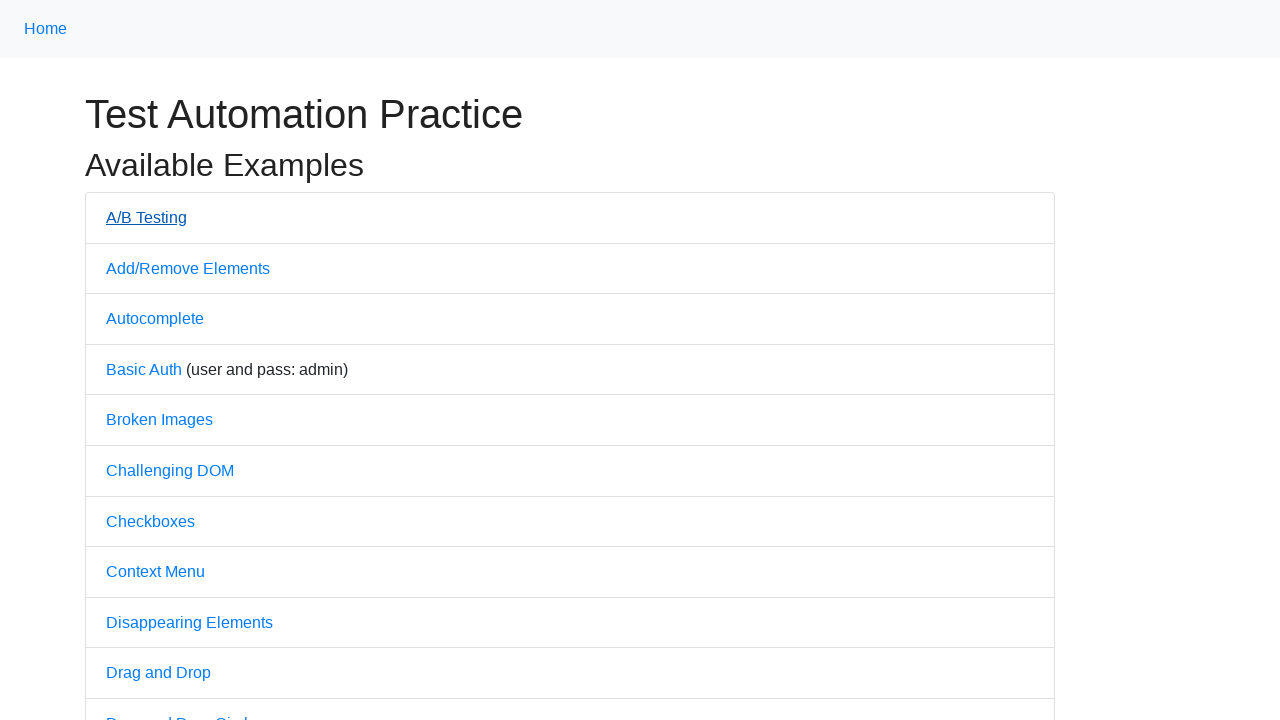

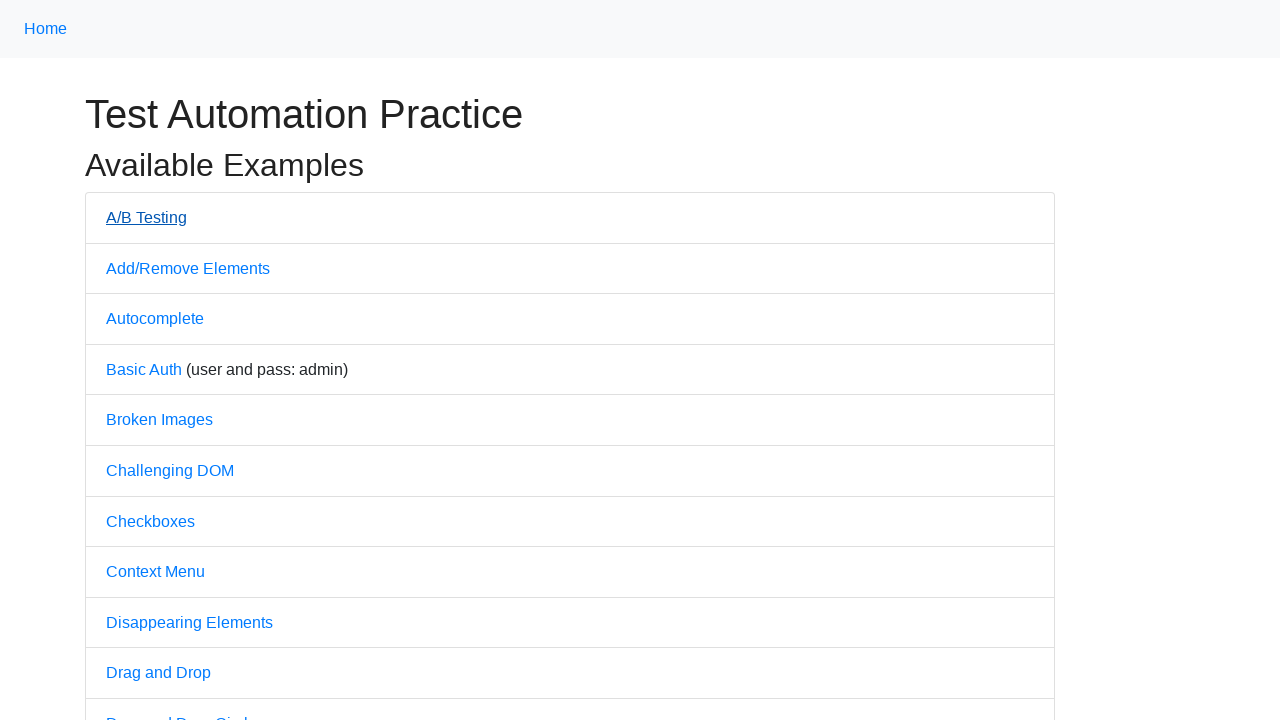